Navigates to the Art of Testing homepage and maximizes the browser window to verify the page loads successfully.

Starting URL: https://artoftesting.com

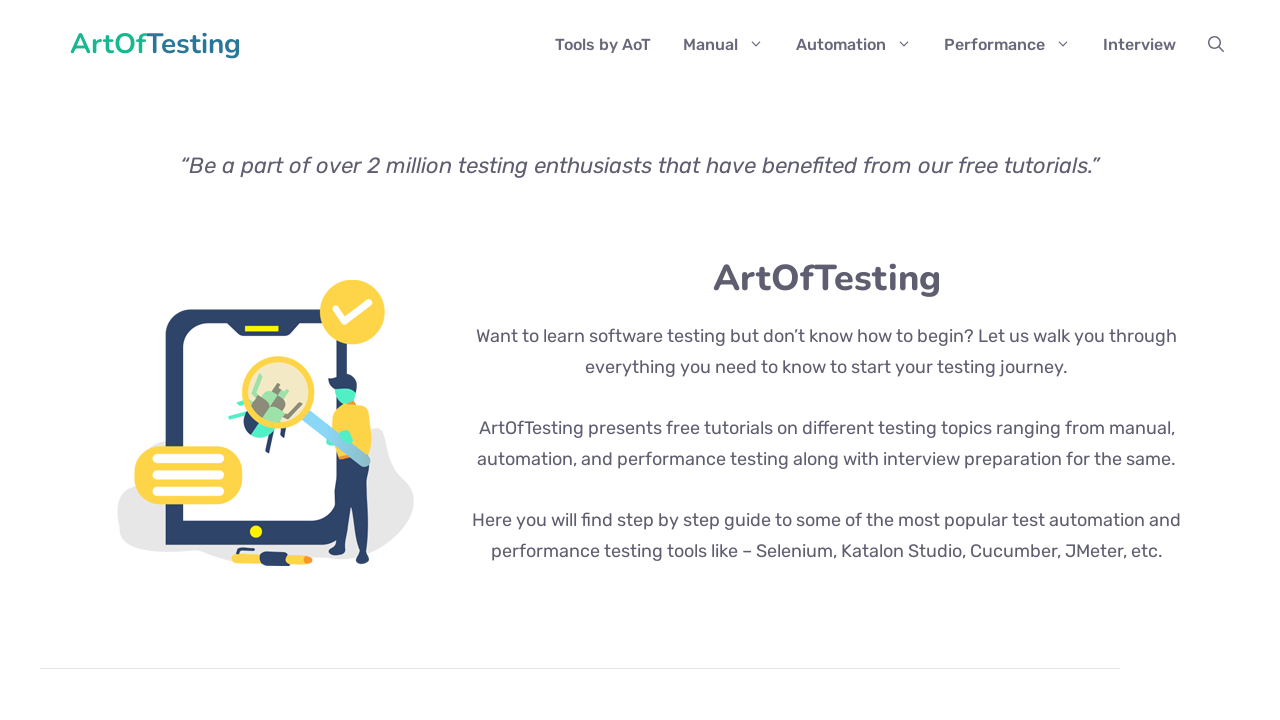

Navigated to Art of Testing homepage (https://artoftesting.com)
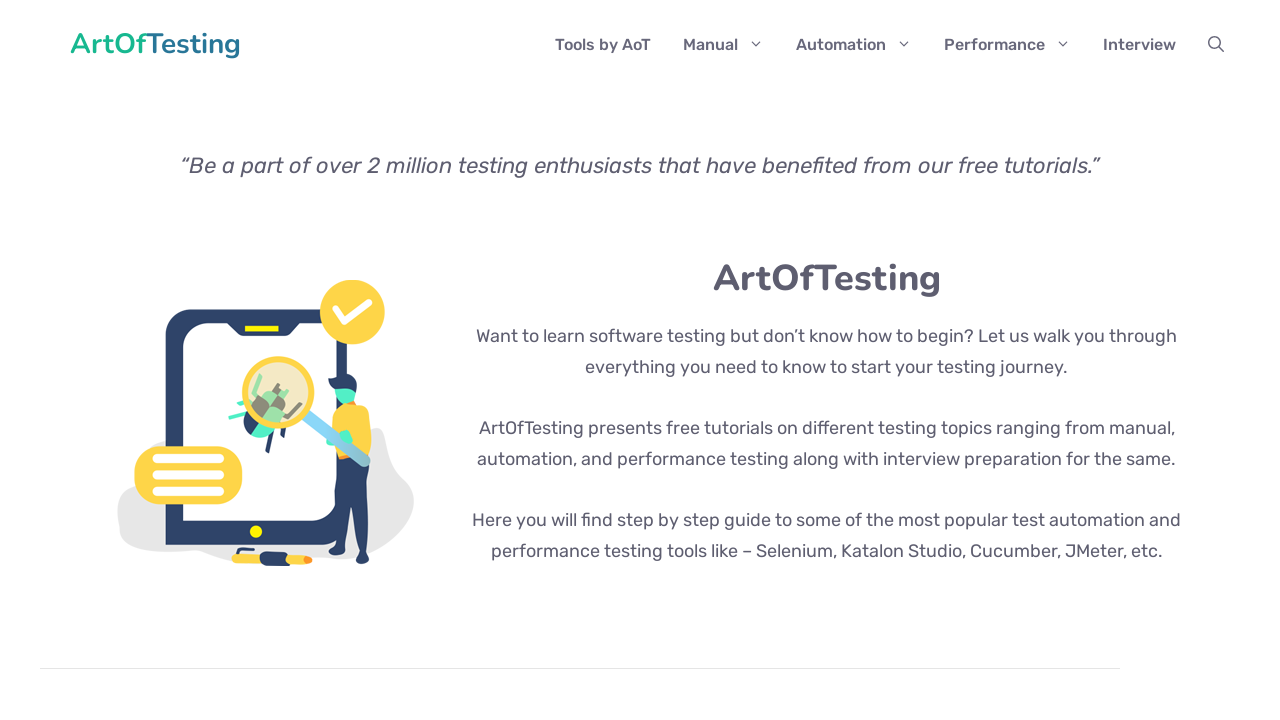

Maximized browser window to 1920x1080
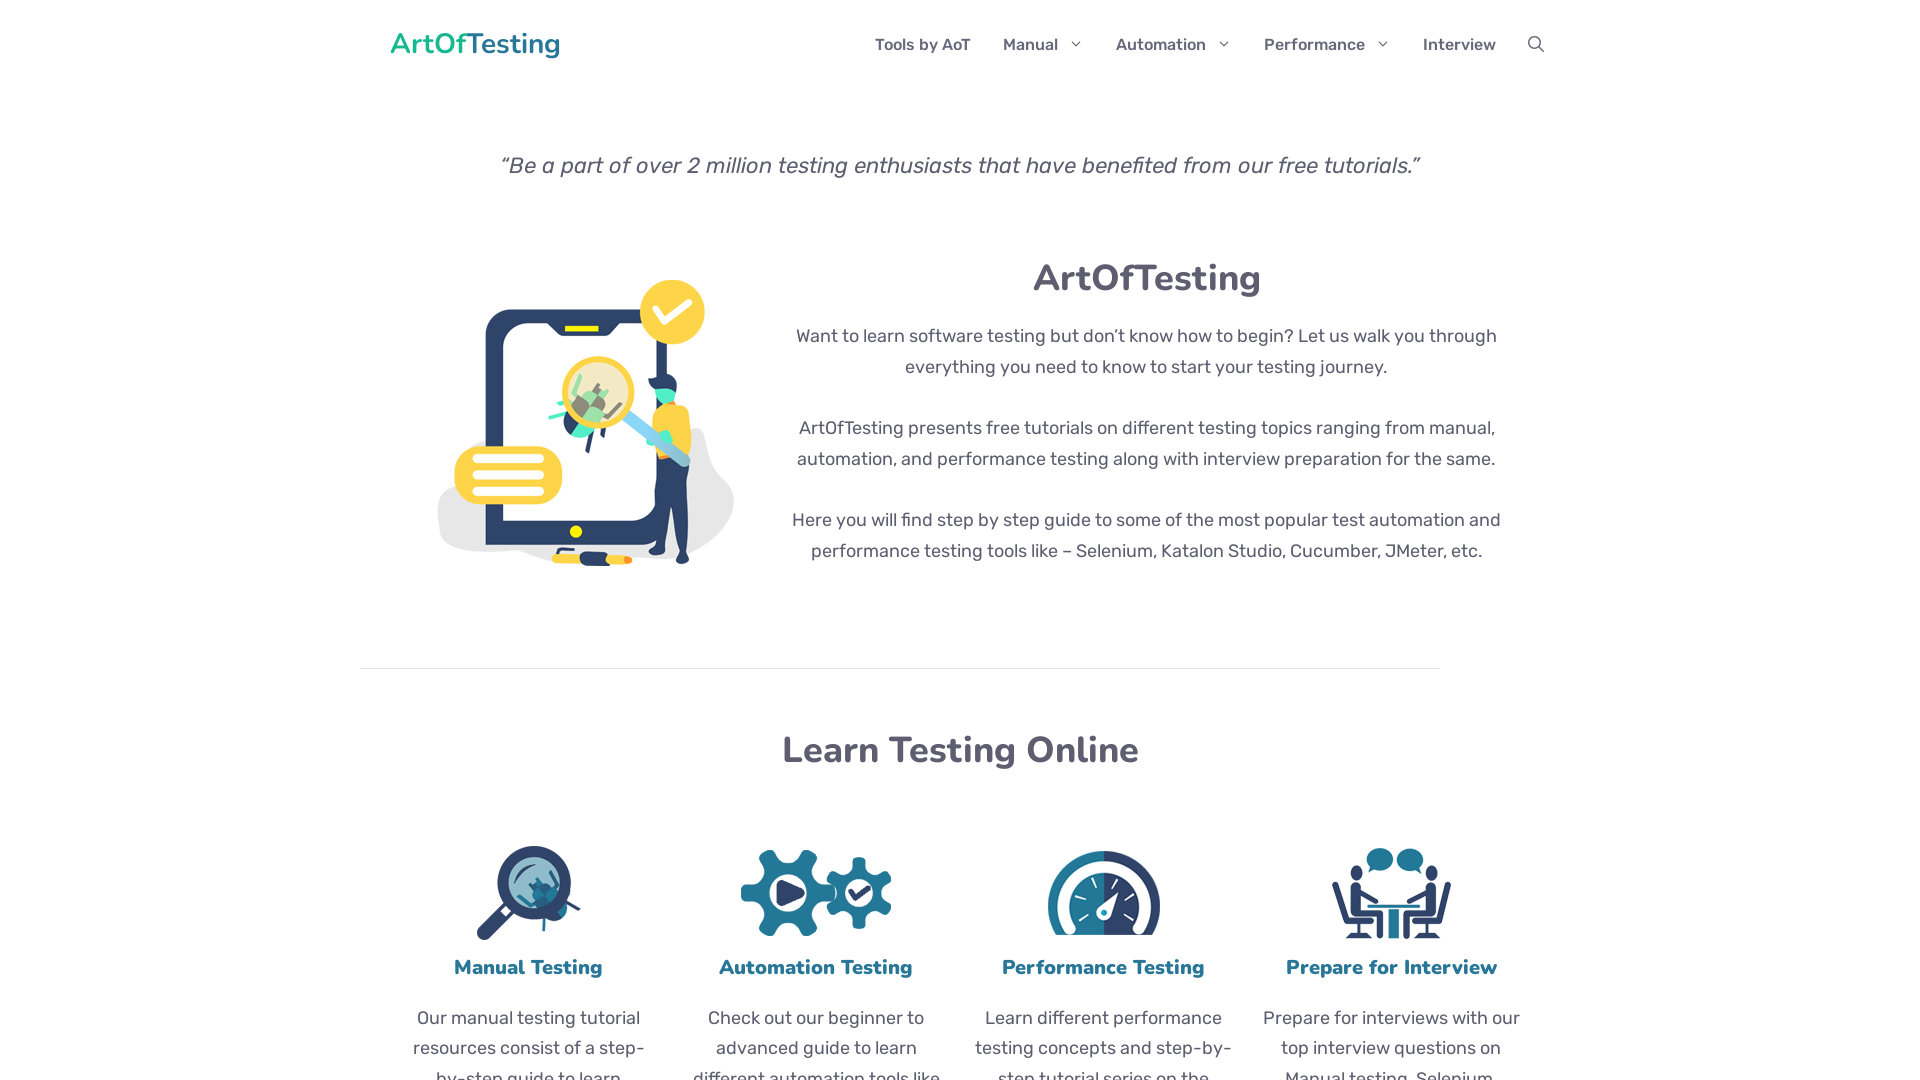

Page fully loaded successfully
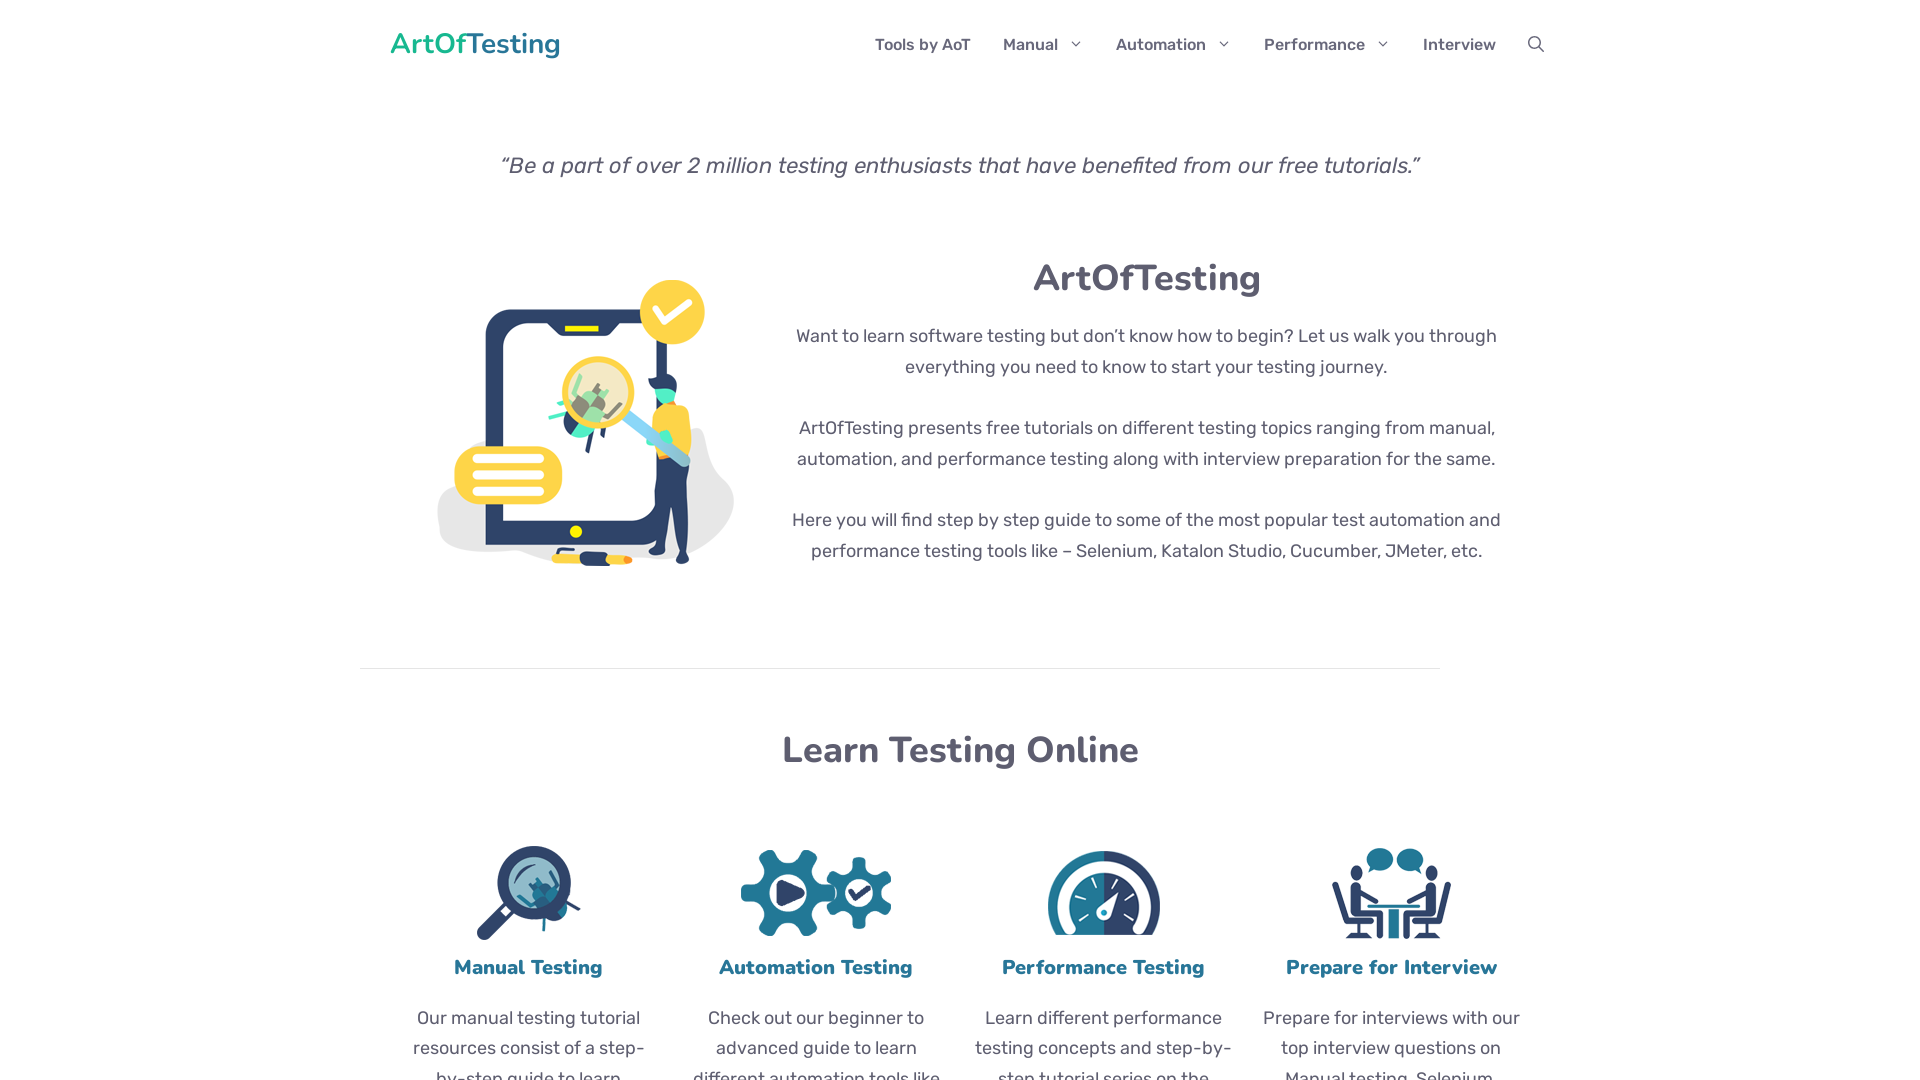

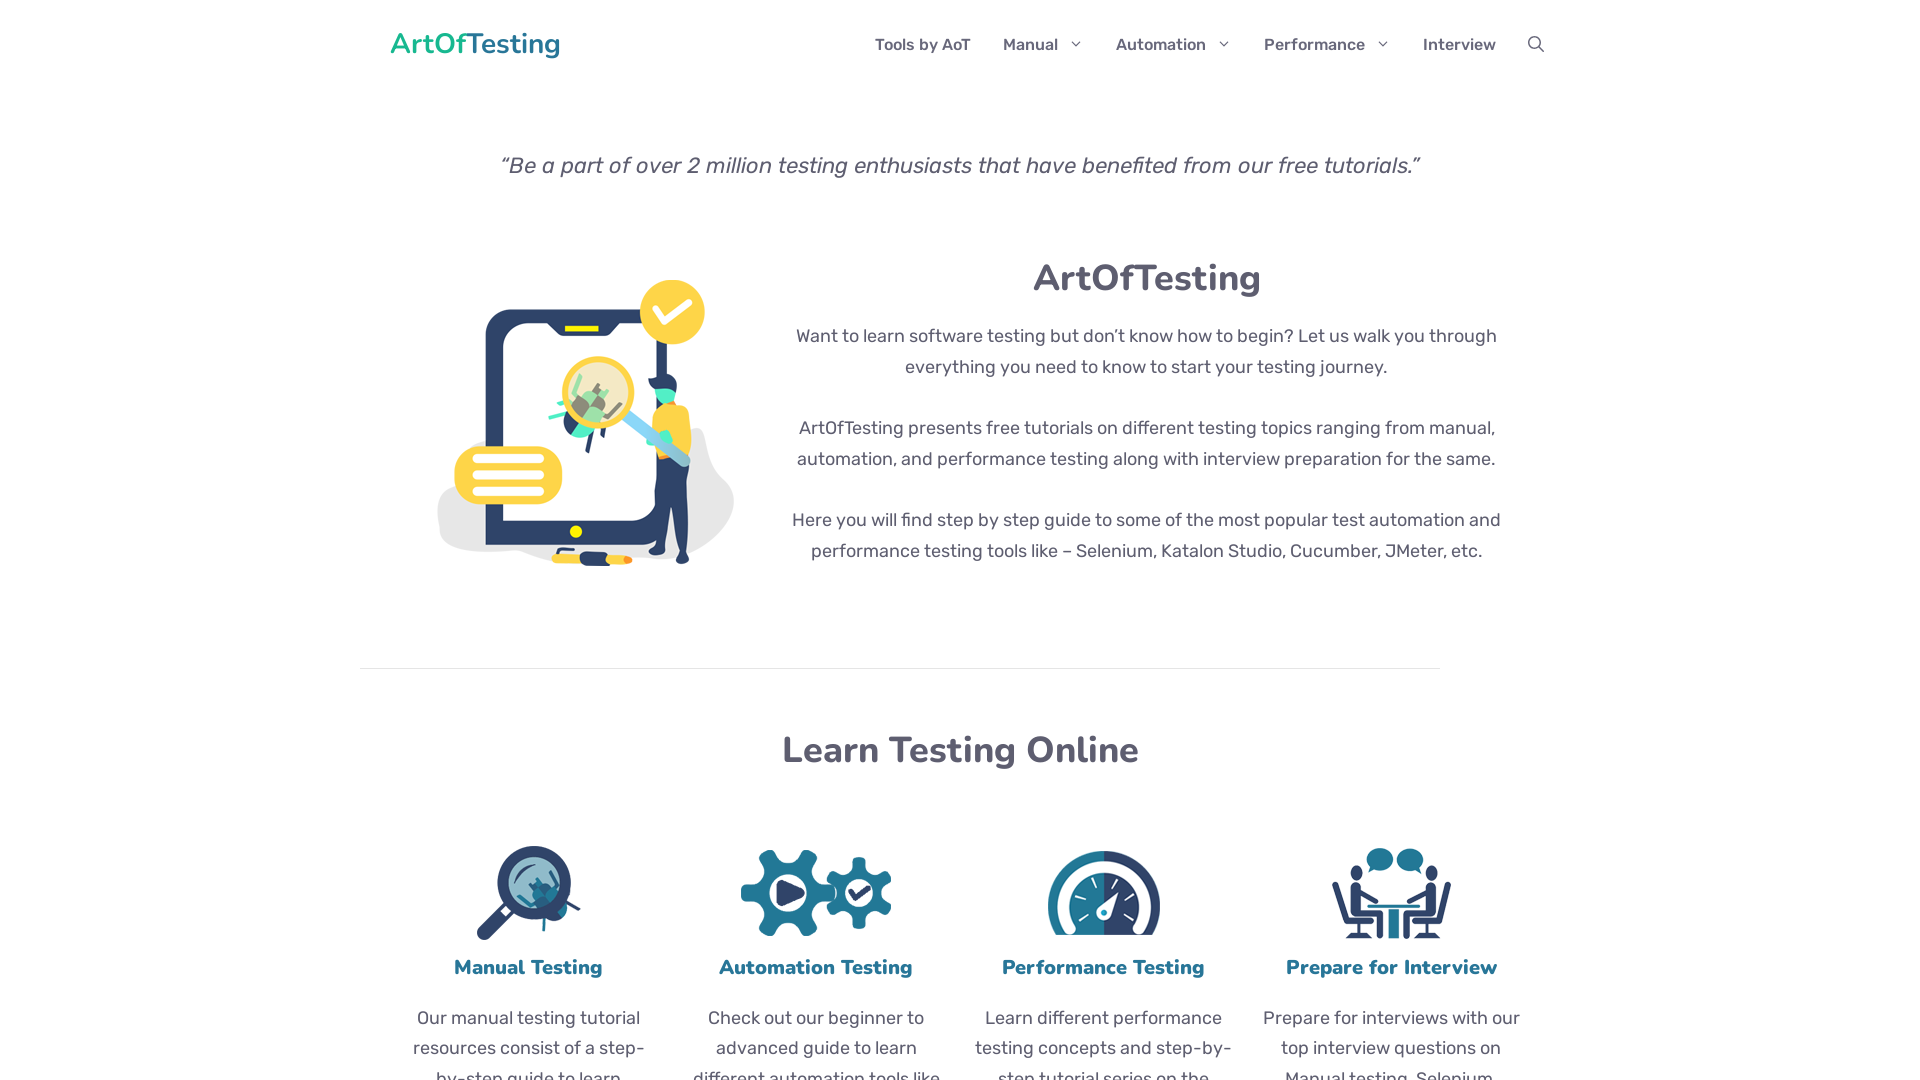